Tests navigation on GeeksforGeeks website by clicking on the "Courses" link in the navigation menu

Starting URL: https://www.geeksforgeeks.org/

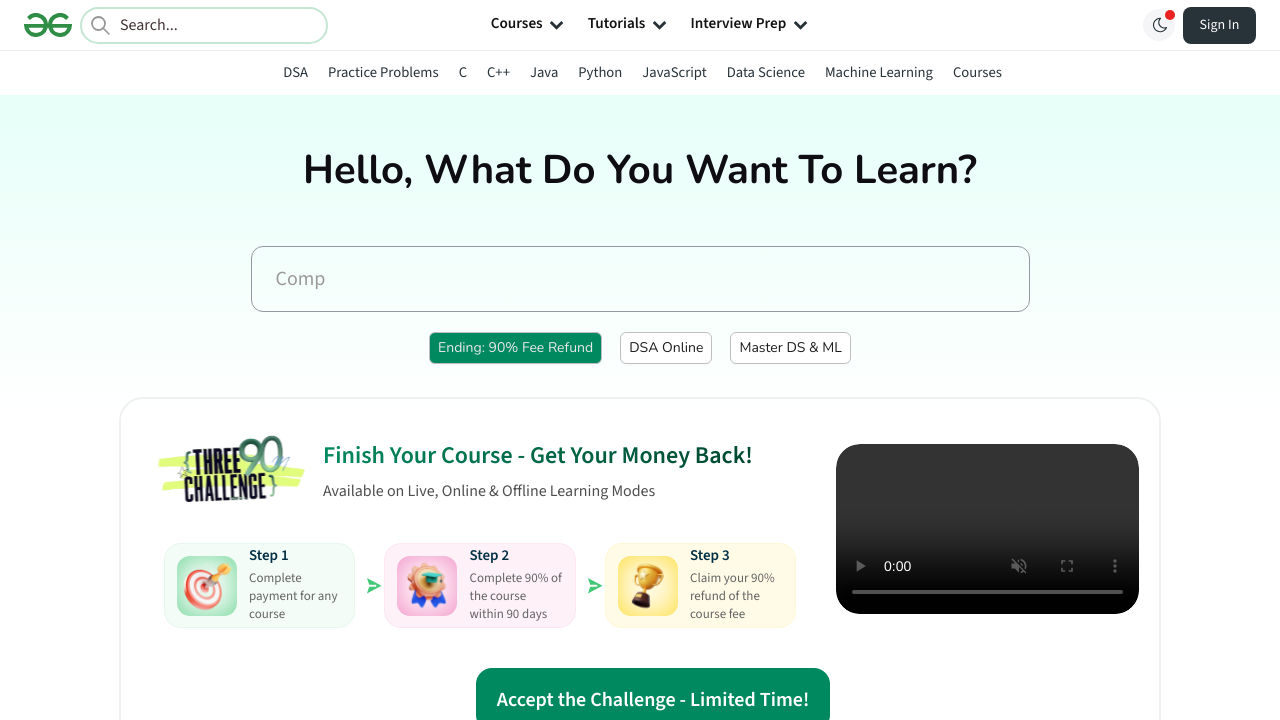

Clicked on the 'Courses' link in the navigation menu at (517, 25) on text=Courses
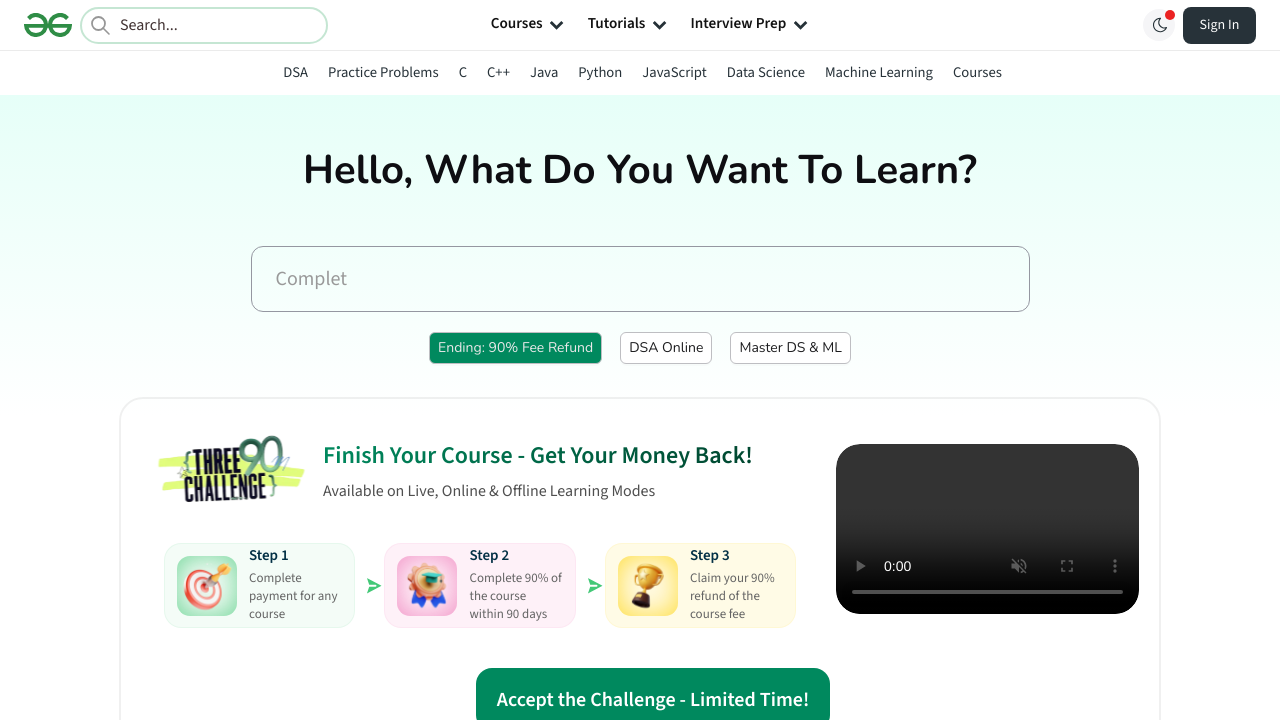

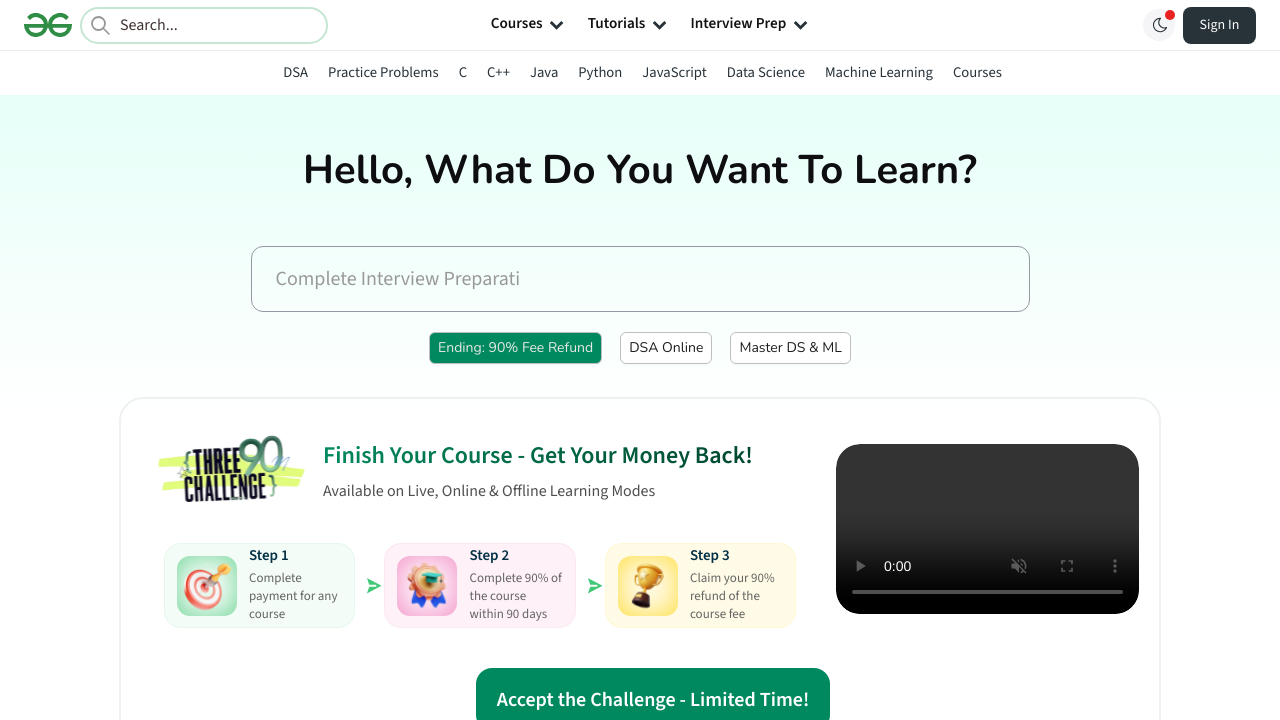